Tests browser window handling by clicking a button that opens a new window, then switches to the new window and verifies the sample heading text is displayed.

Starting URL: https://demoqa.com/browser-windows

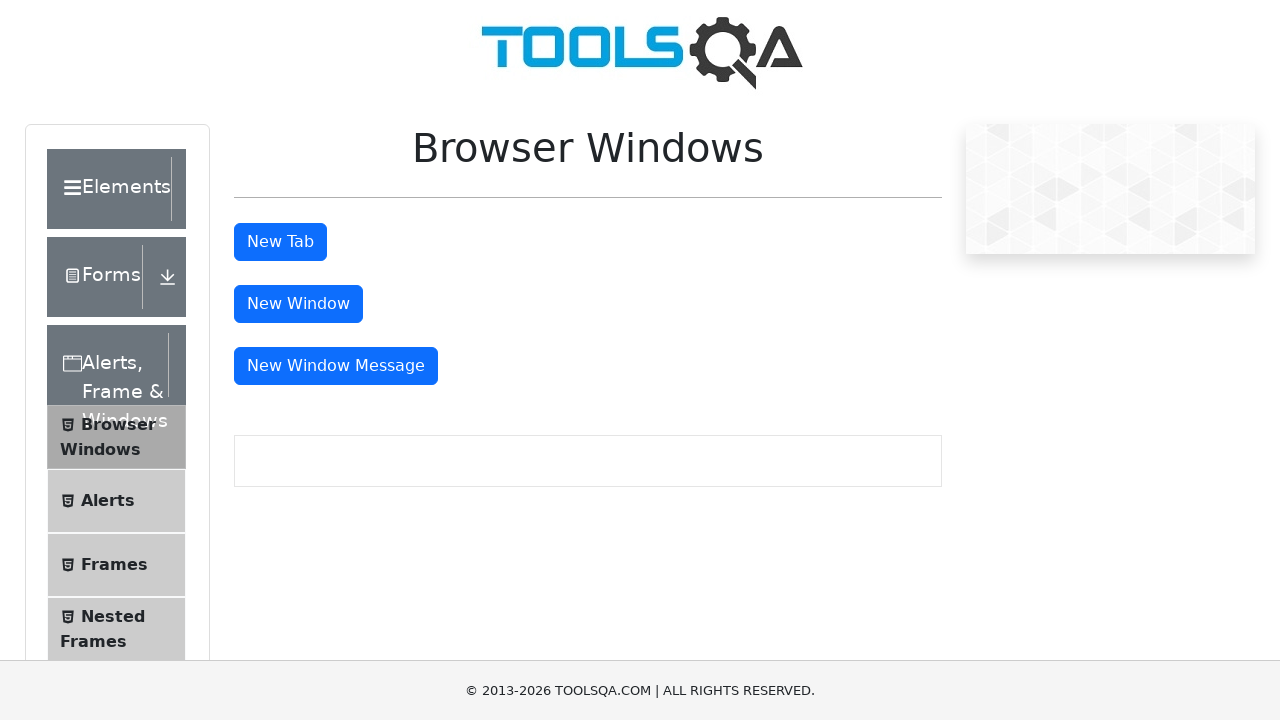

Clicked button to open new window at (298, 304) on #windowButton
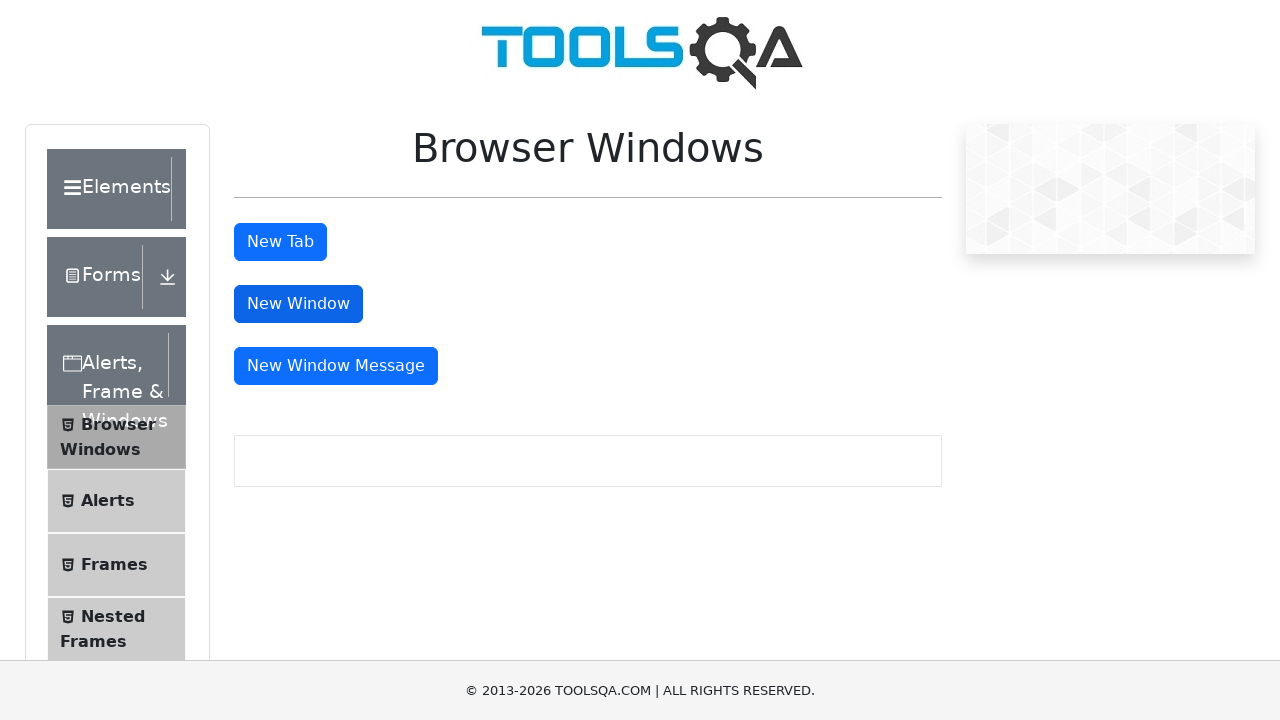

Captured new window page object
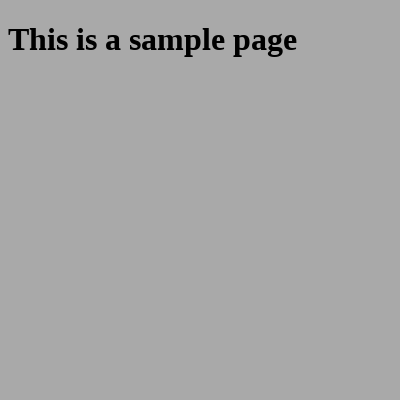

New window page loaded successfully
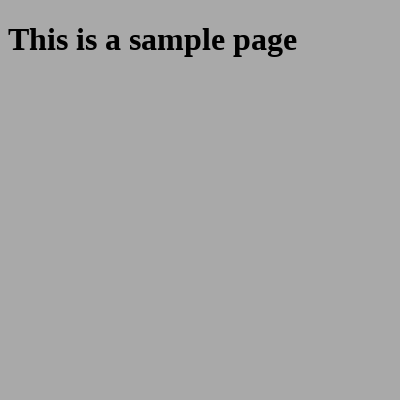

Sample heading element found in new window
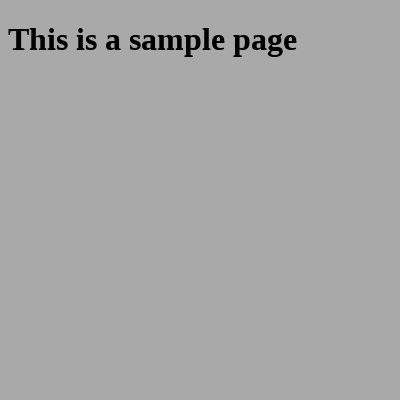

Retrieved heading text: This is a sample page
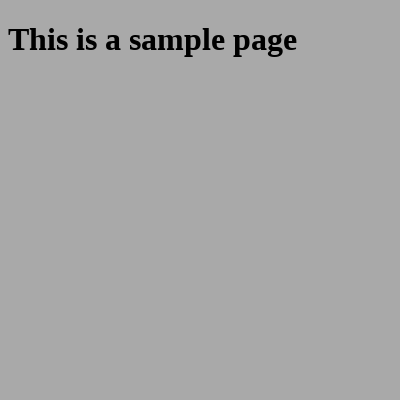

Closed the new window
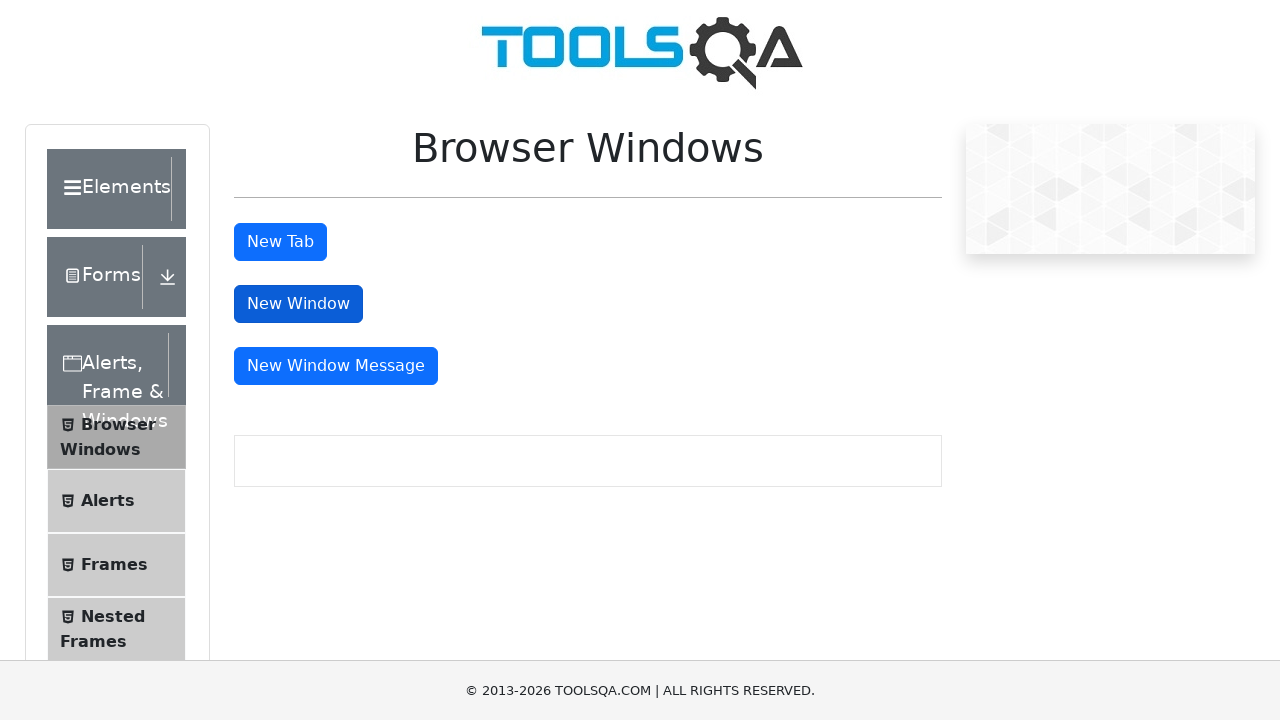

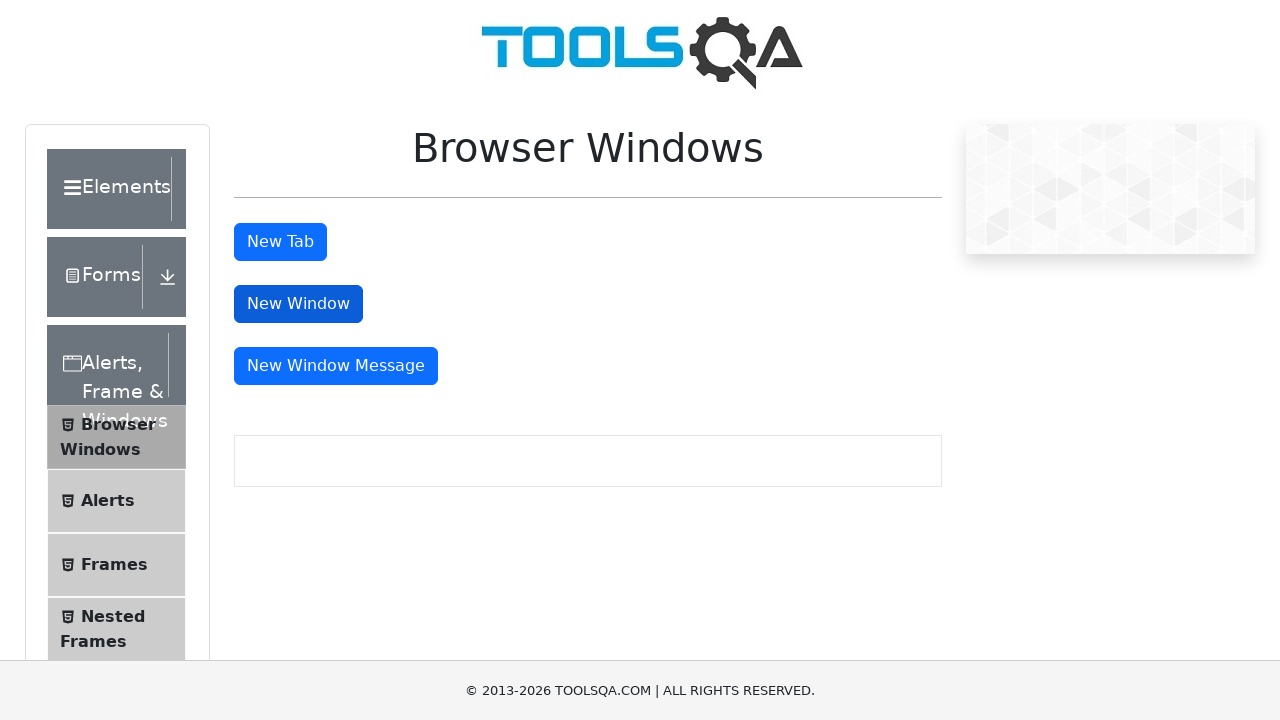